Tests maximizing the browser window

Starting URL: https://duckduckgo.com/?

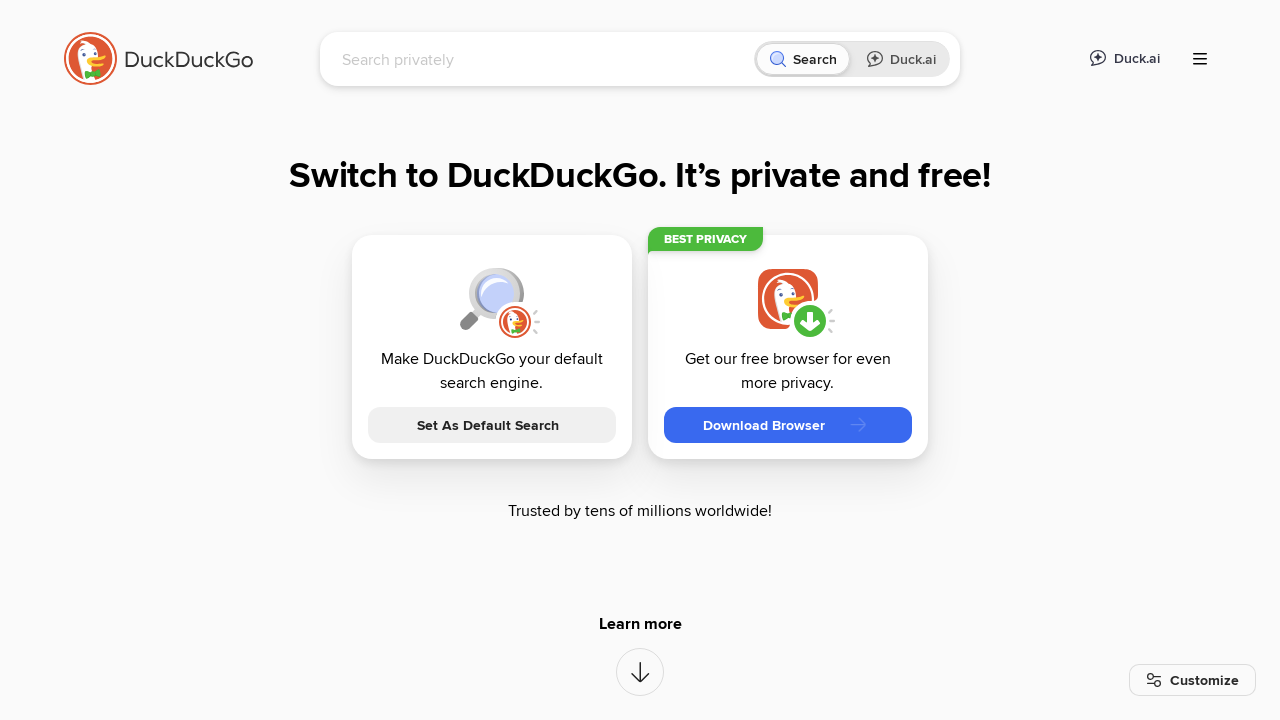

Set viewport size to 1920x1080 to maximize window
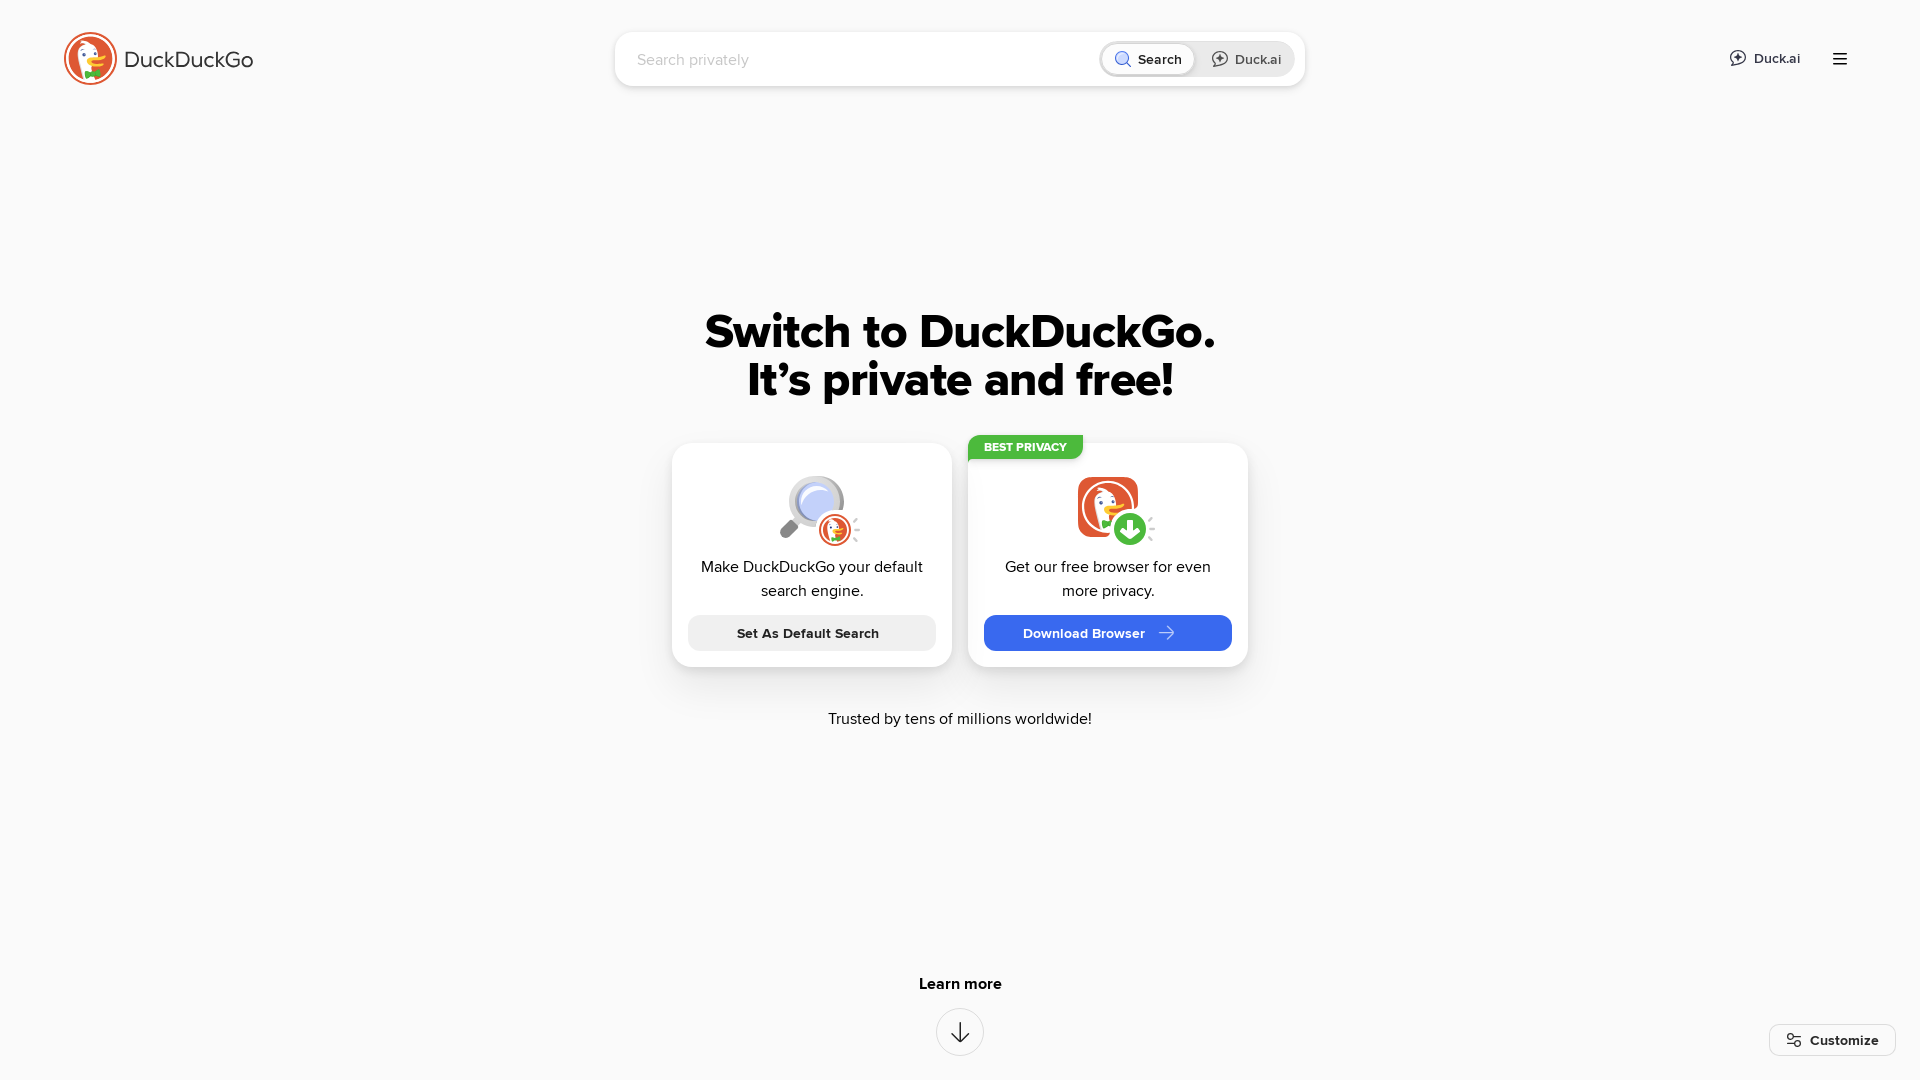

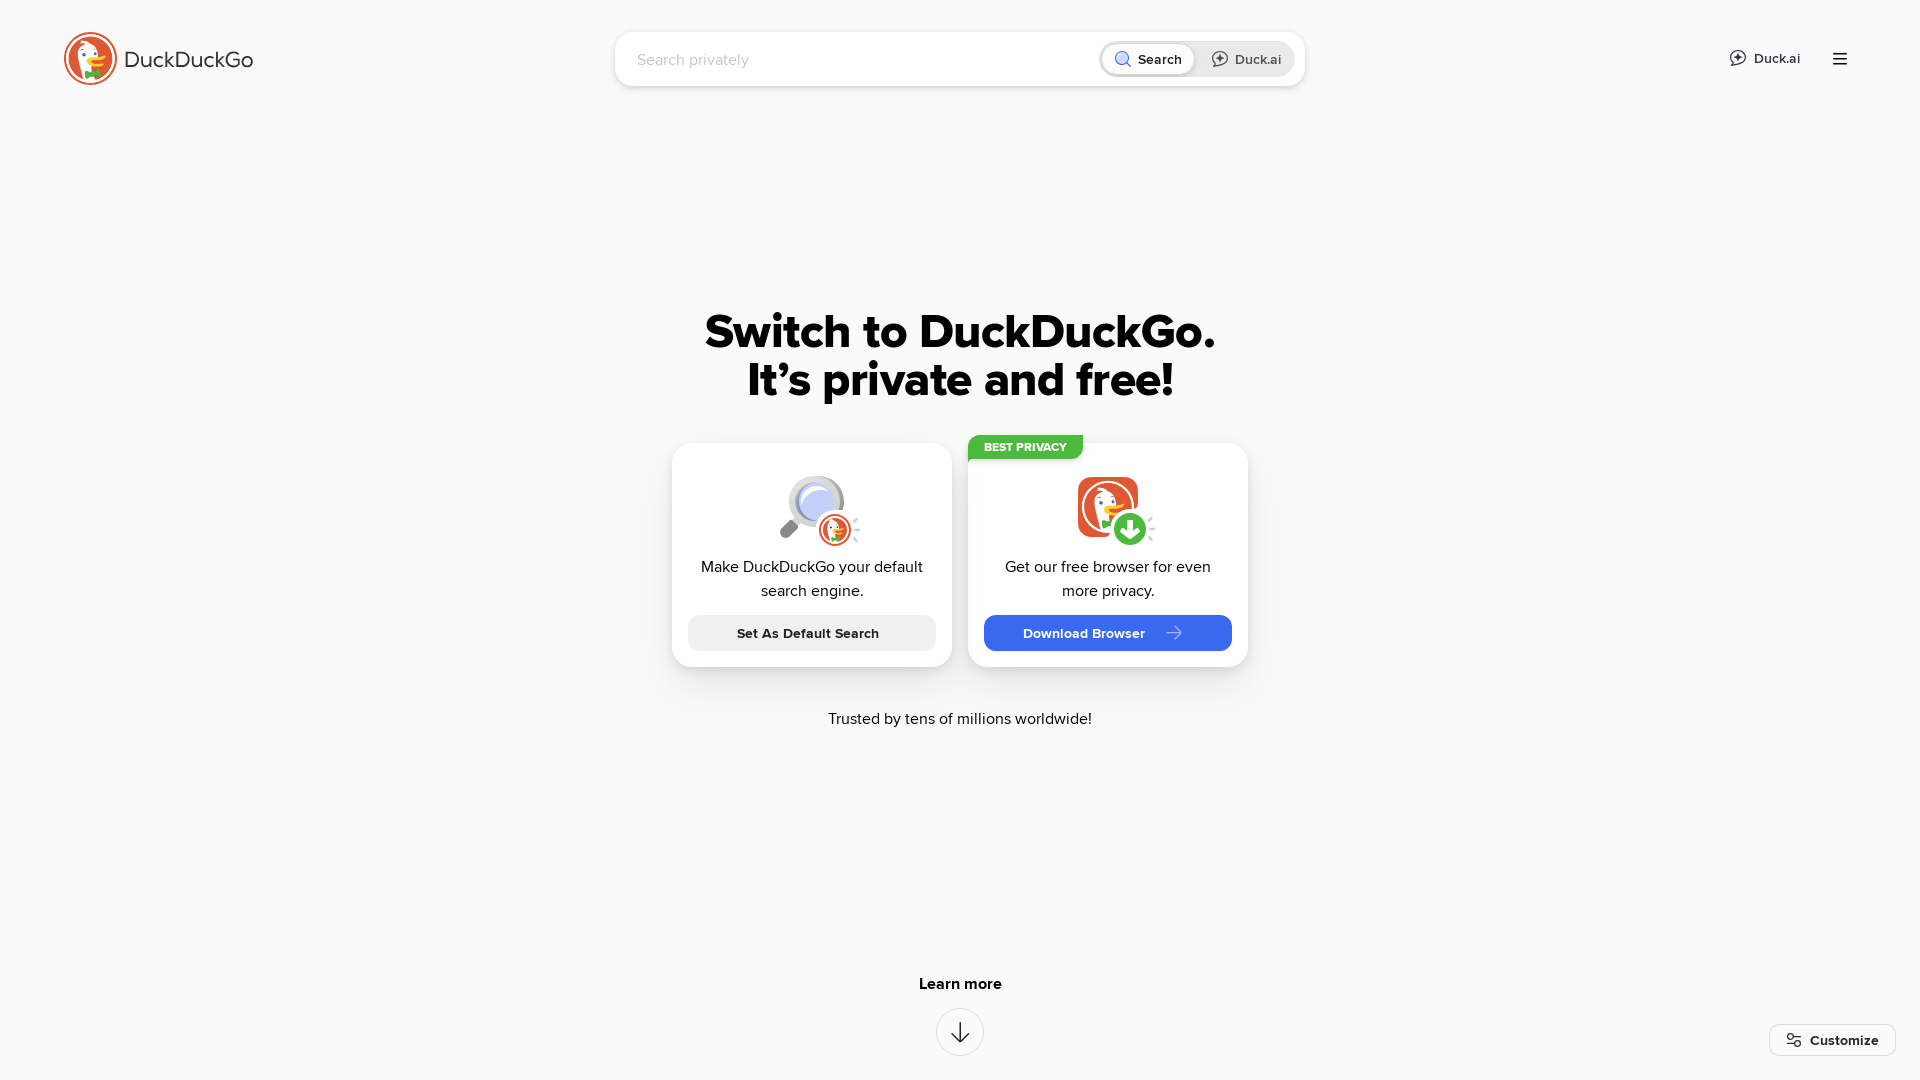